Tests API links by clicking a link and verifying the API response status code

Starting URL: https://demoqa.com

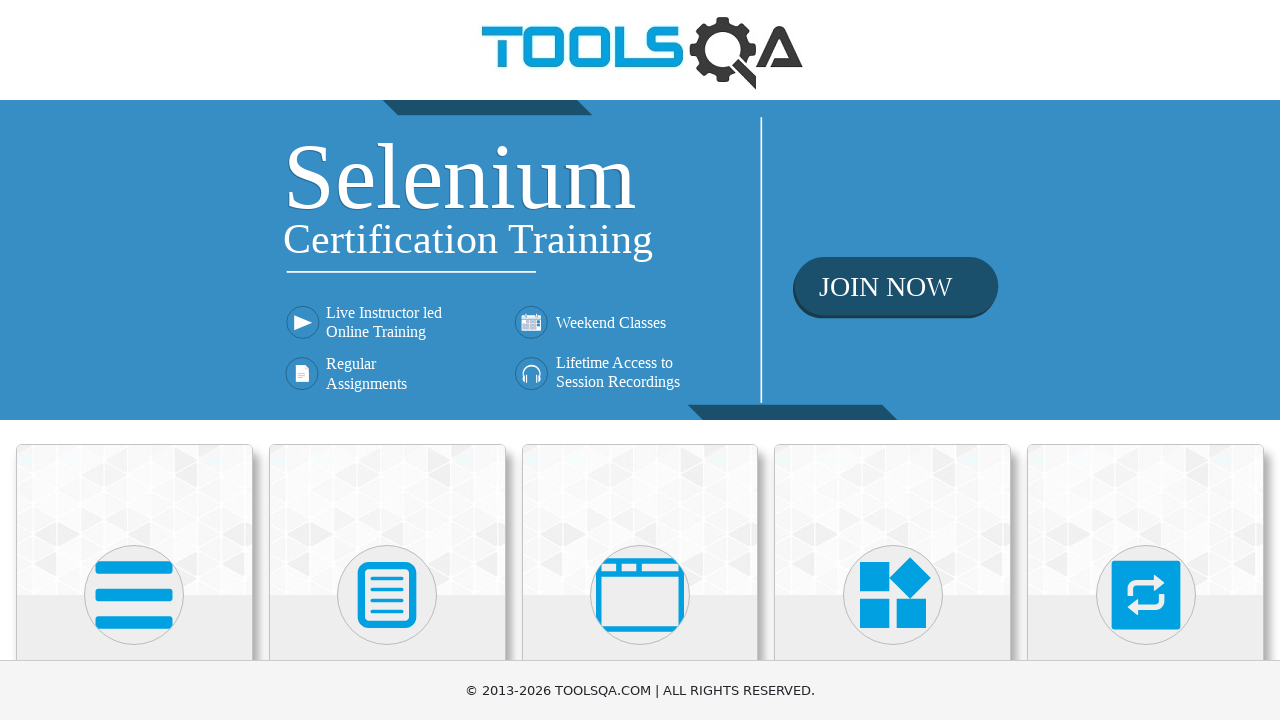

Clicked on Elements card on homepage at (134, 360) on internal:text="Elements"i
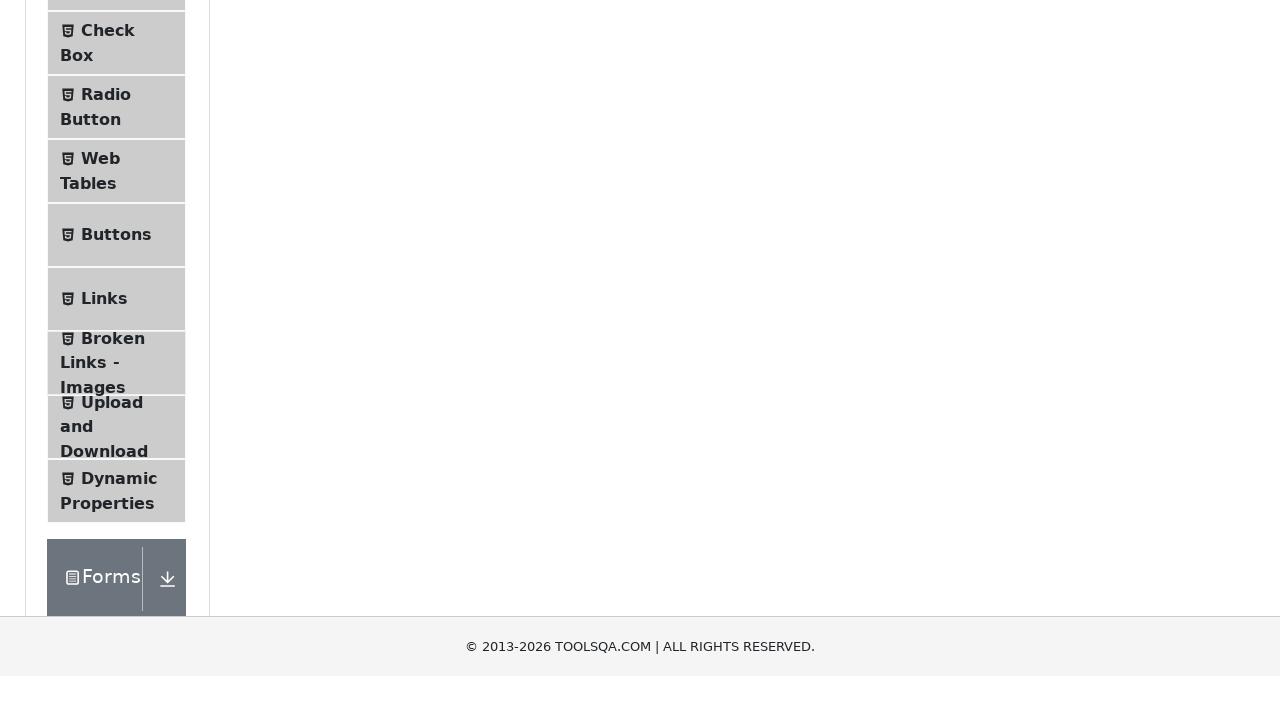

Clicked on Links link in sidebar at (104, 581) on .text >> internal:has-text="Links"i >> nth=0
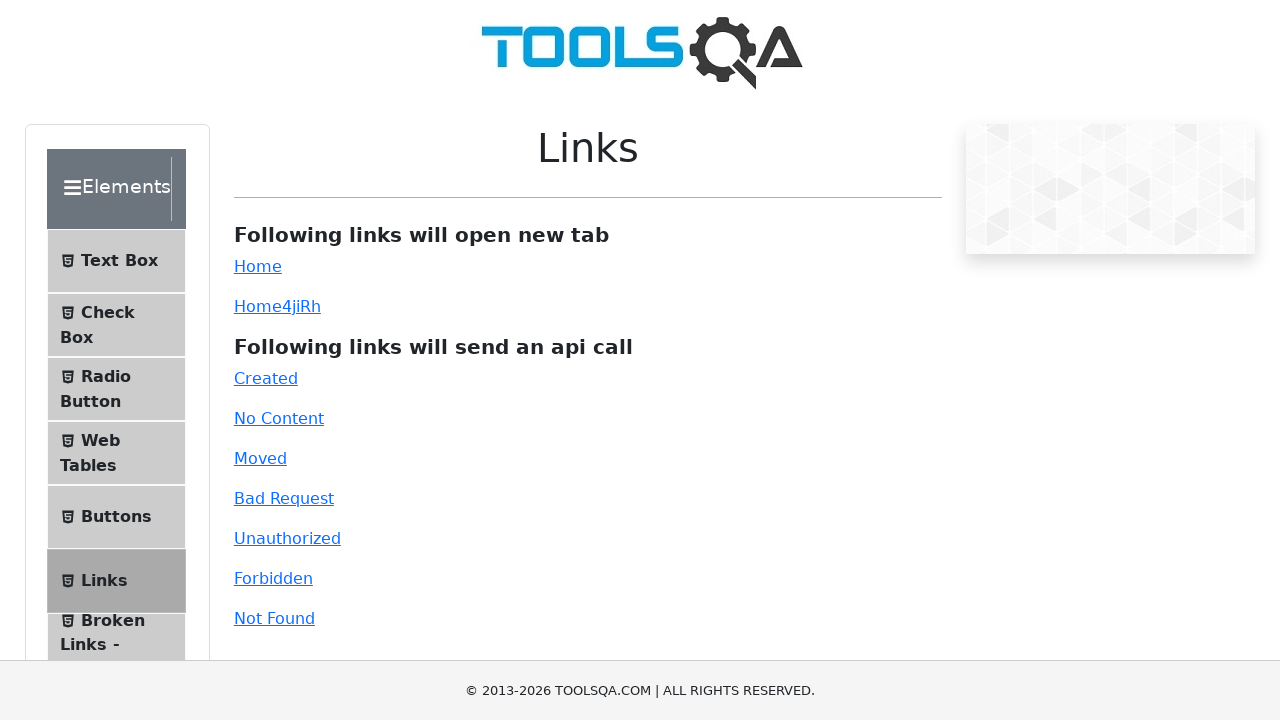

Clicked on created API link at (266, 378) on #created
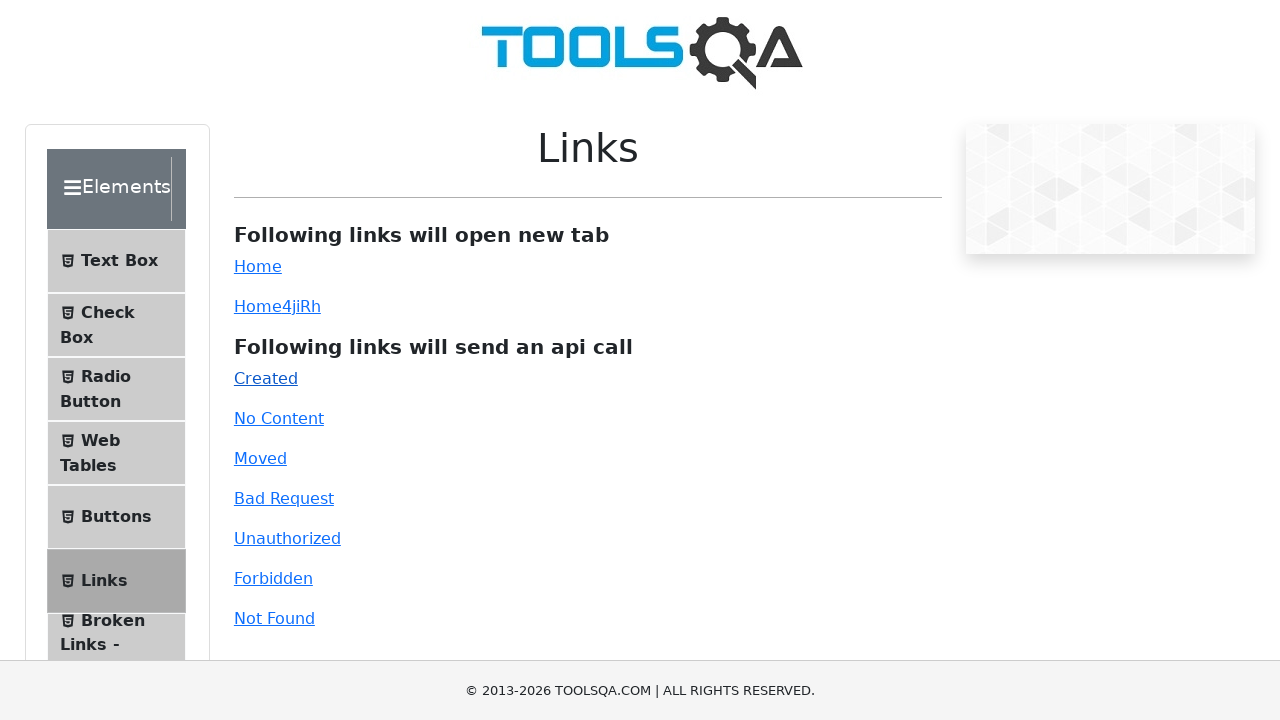

API response received with status code 201
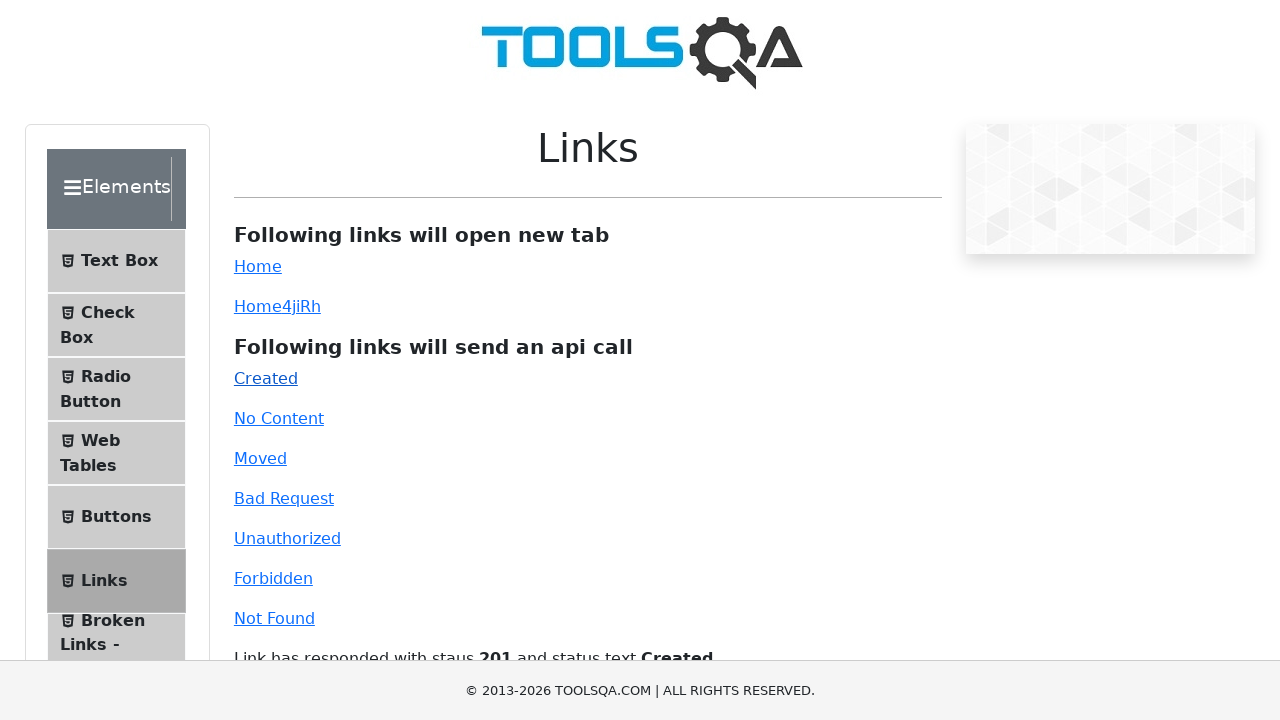

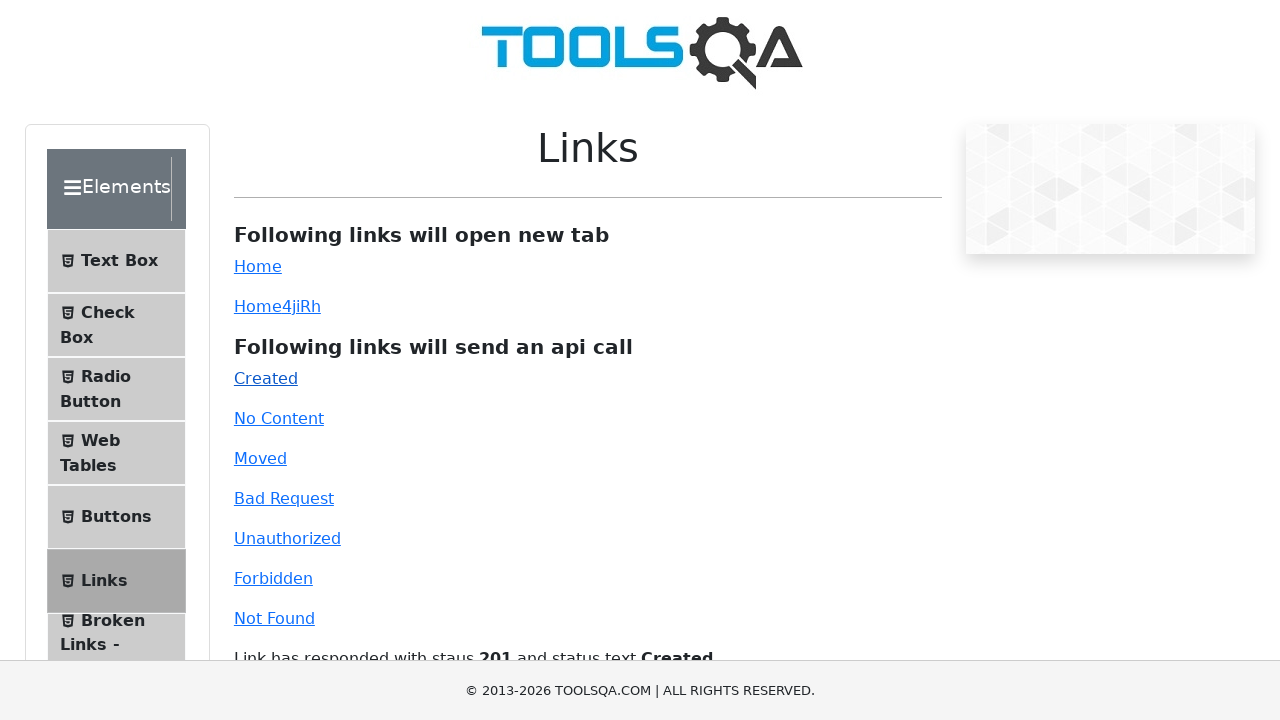